Tests login form validation by entering an invalid email format and verifying that an appropriate error message is displayed

Starting URL: https://rahulshettyacademy.com/client

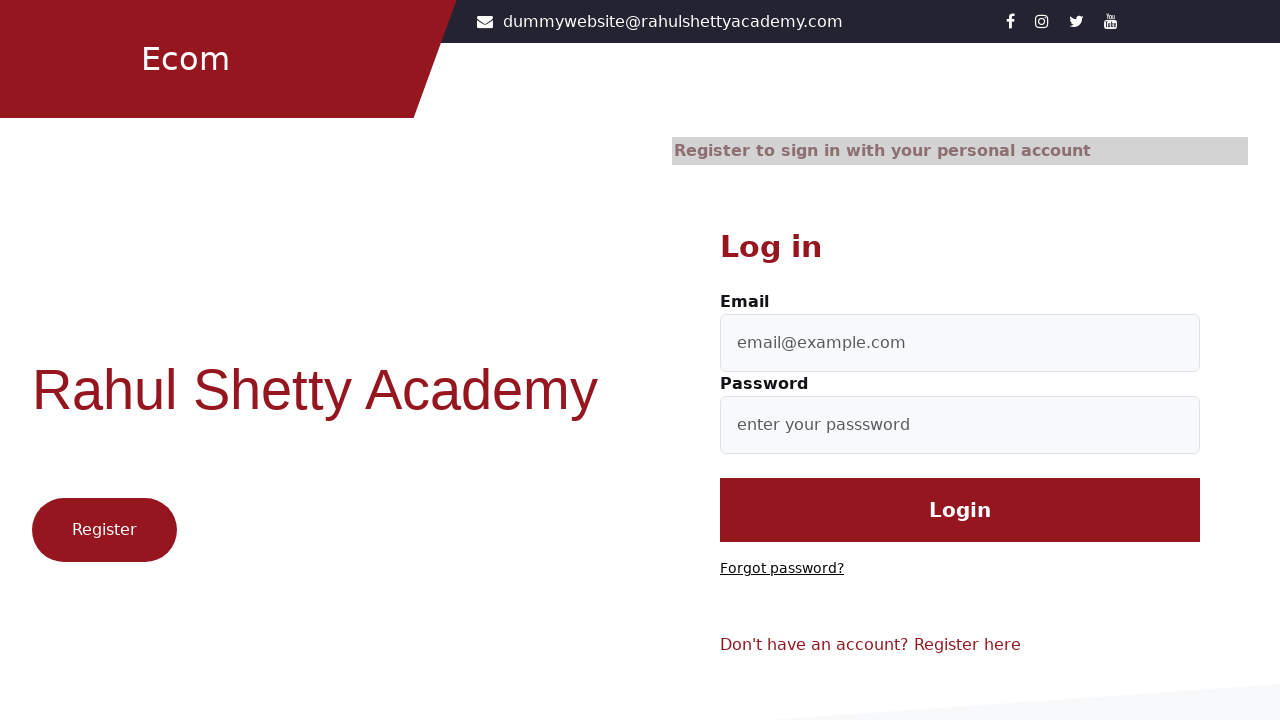

Filled email field with invalid format 'invalidemail' on #userEmail
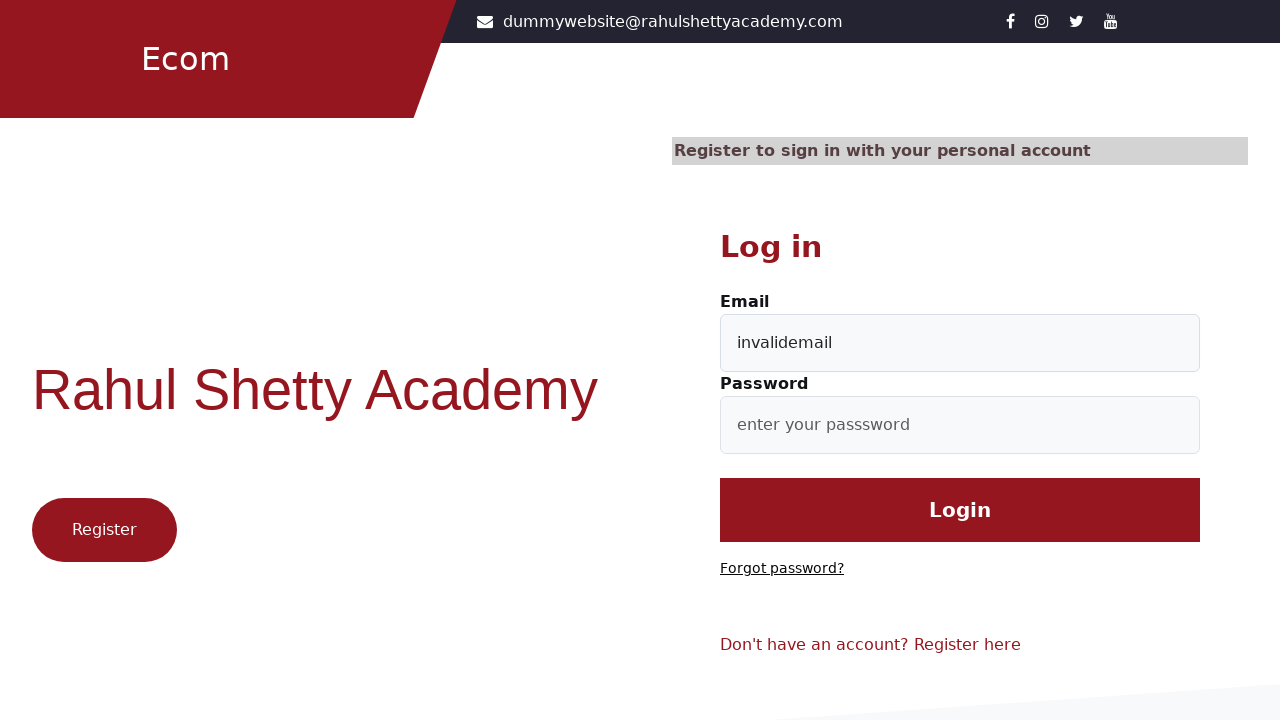

Filled password field with 'TestPass123' on #userPassword
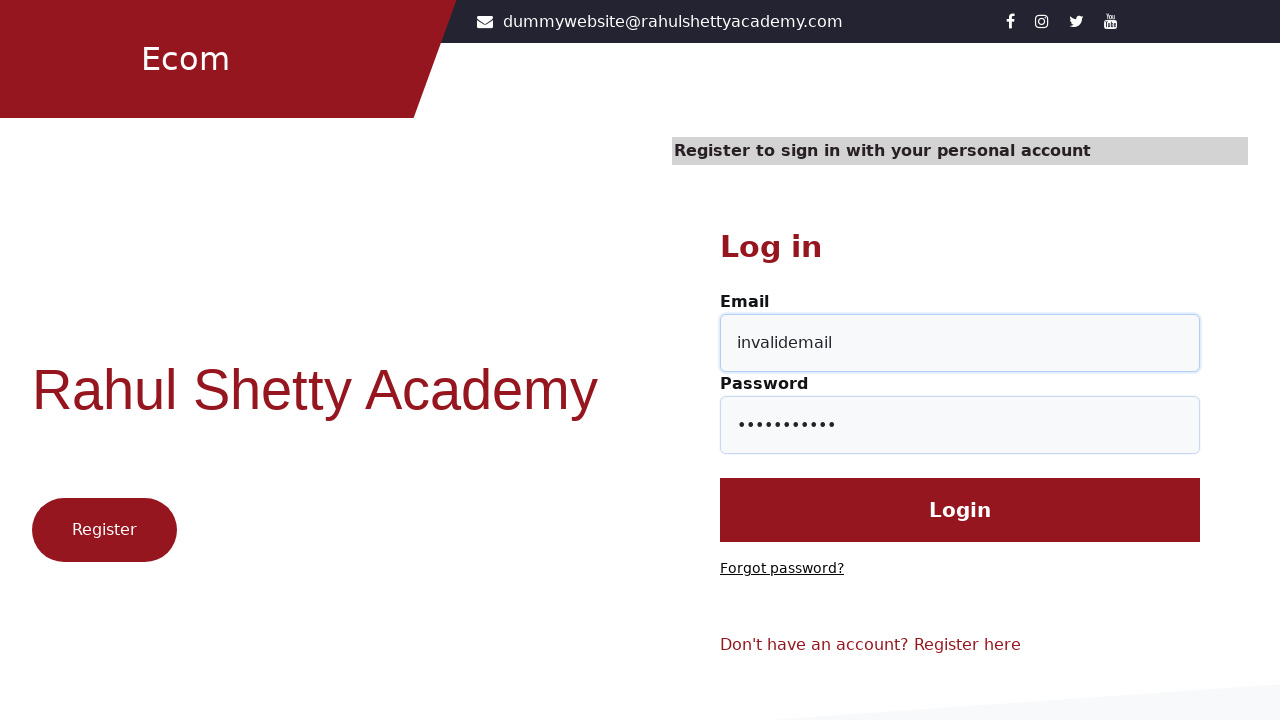

Clicked login button at (960, 510) on #login
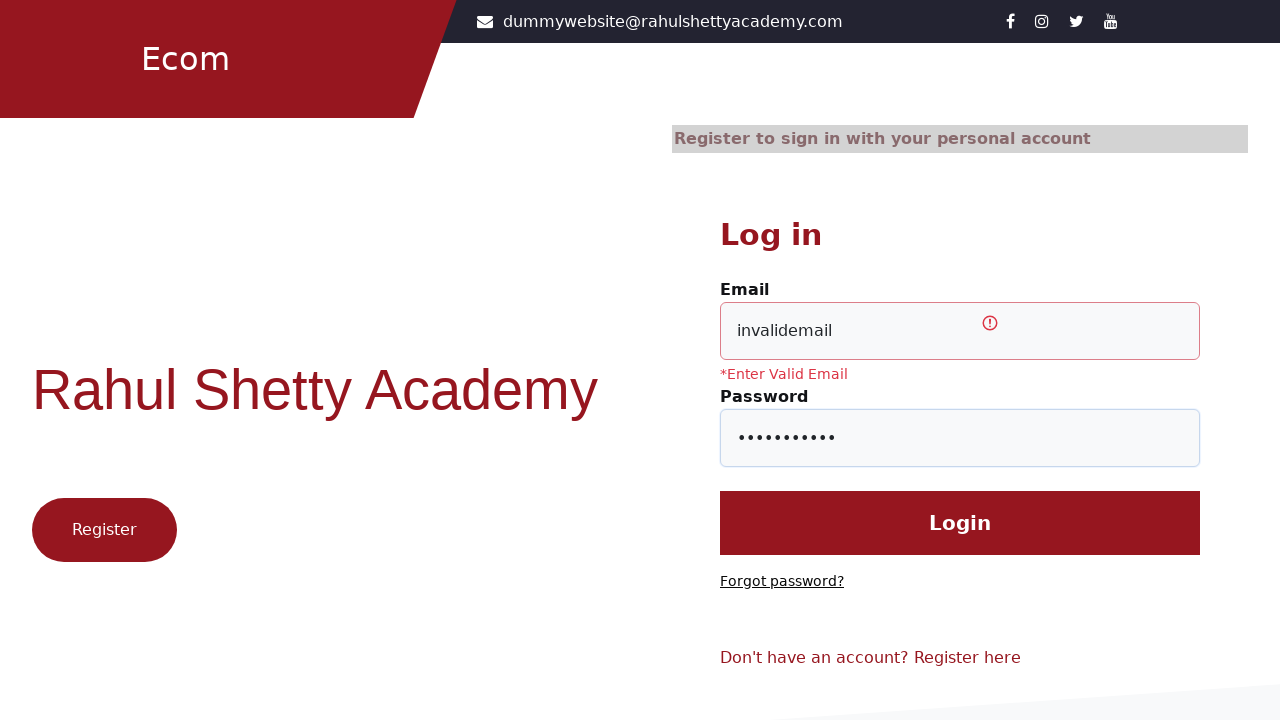

Error message for invalid email format is now visible
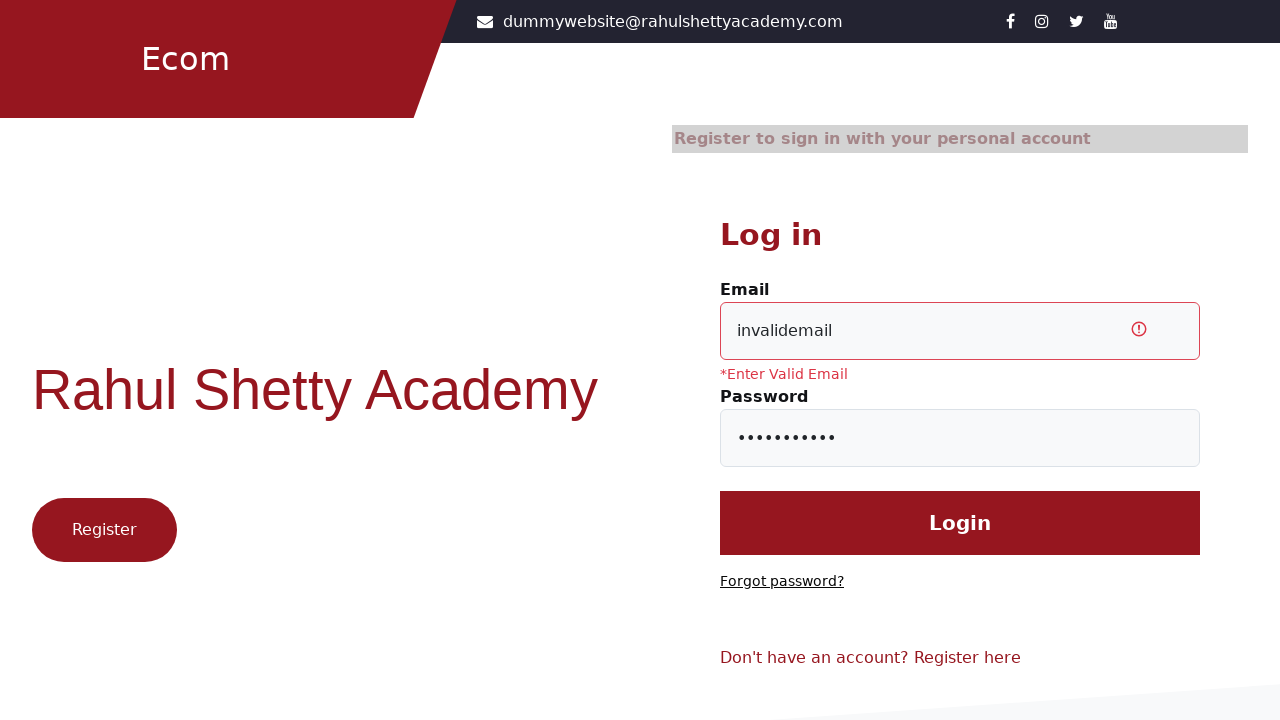

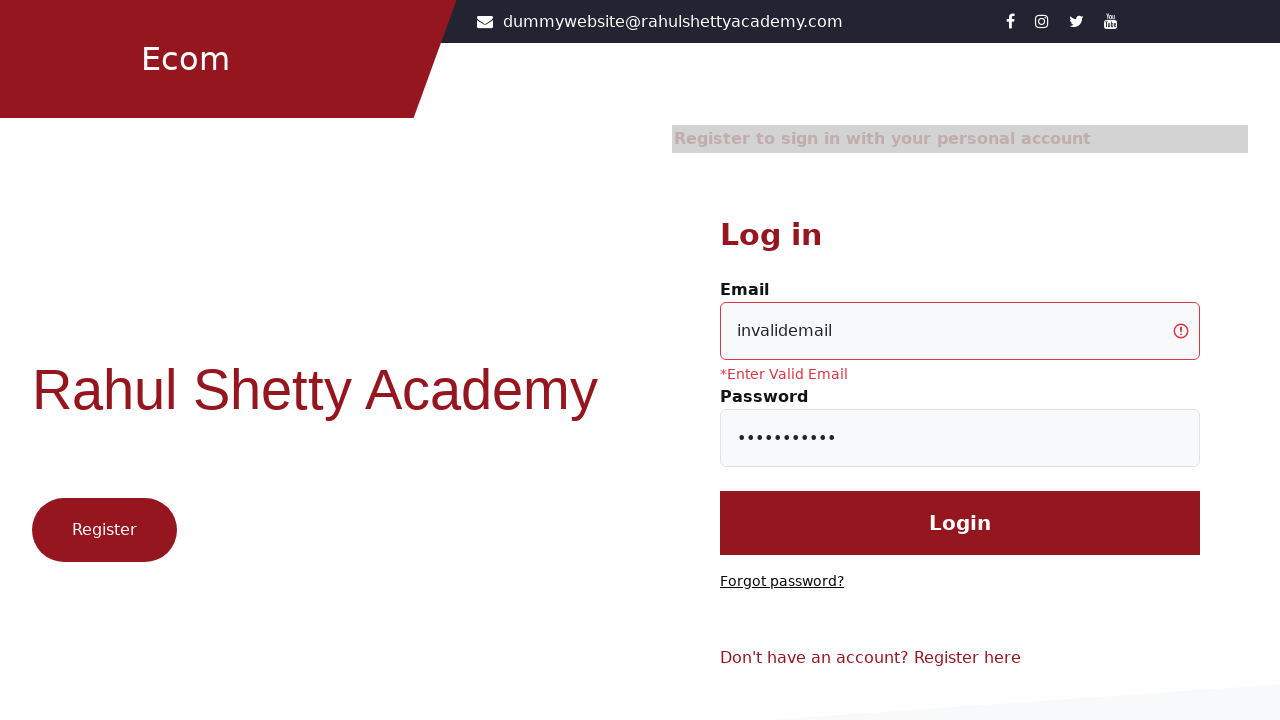